Tests unmarking todo items as complete by unchecking their checkboxes

Starting URL: https://demo.playwright.dev/todomvc

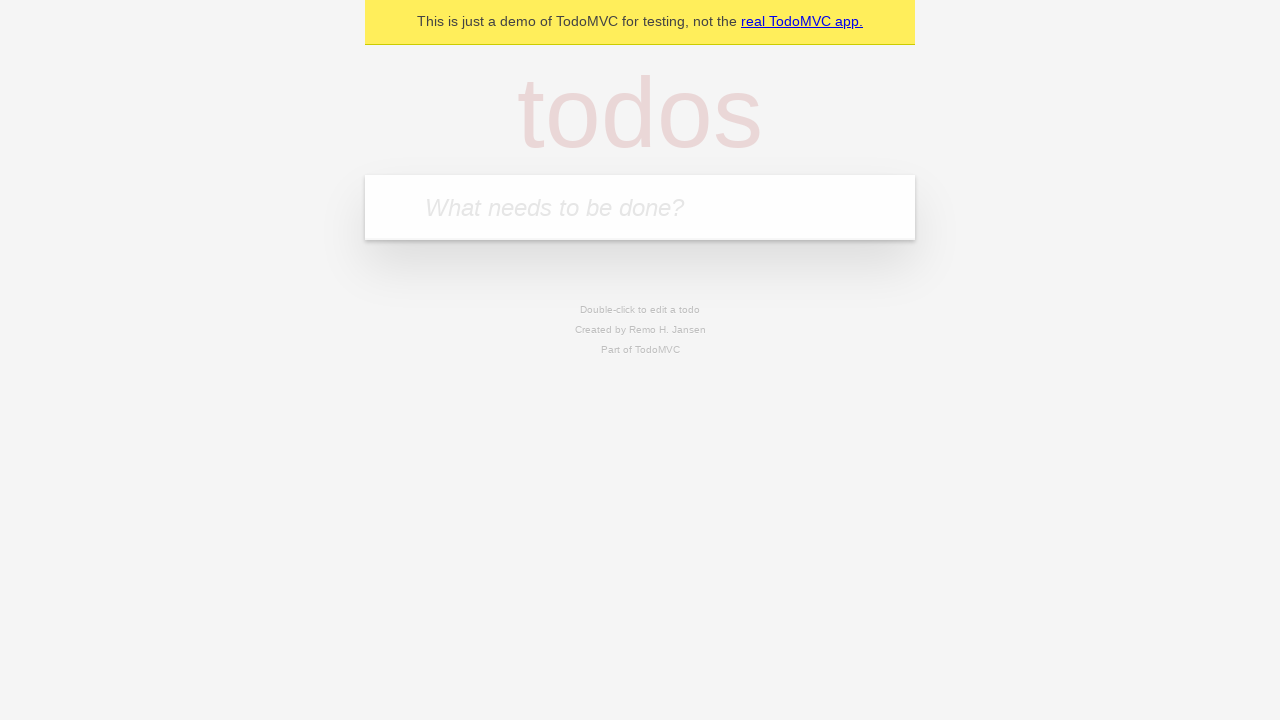

Filled todo input with 'buy some cheese' on internal:attr=[placeholder="What needs to be done?"i]
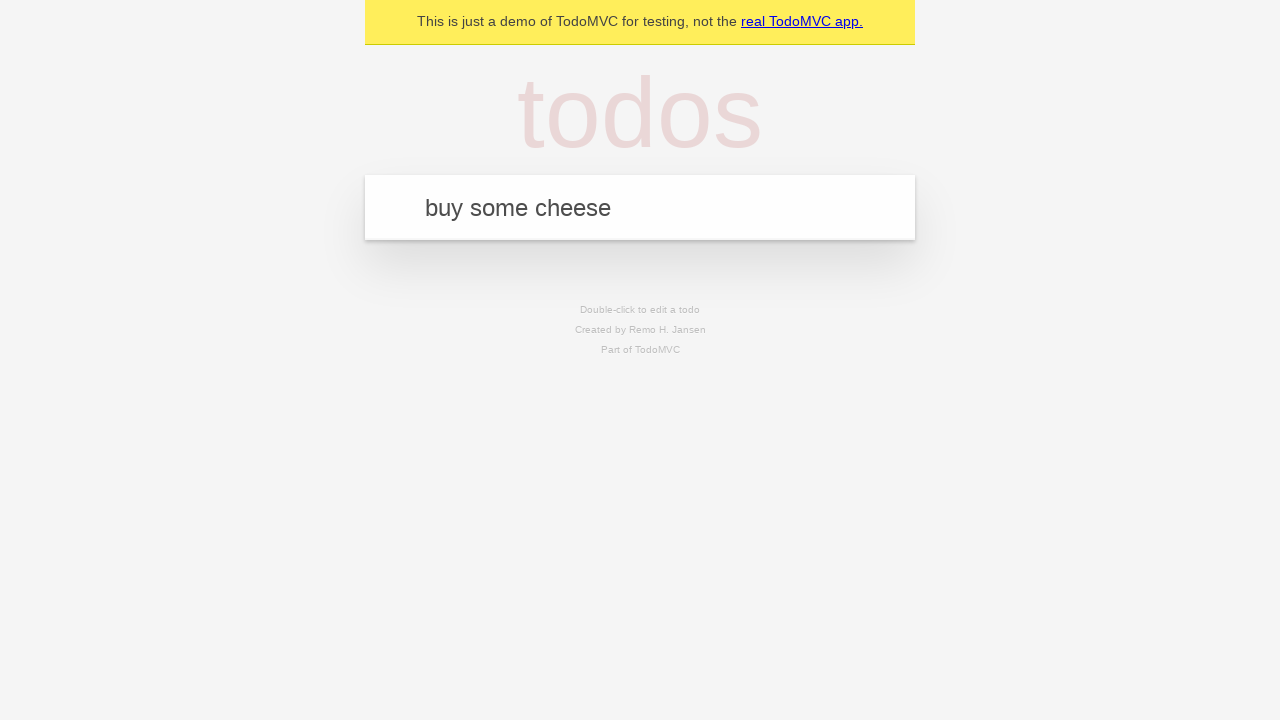

Pressed Enter to create first todo item on internal:attr=[placeholder="What needs to be done?"i]
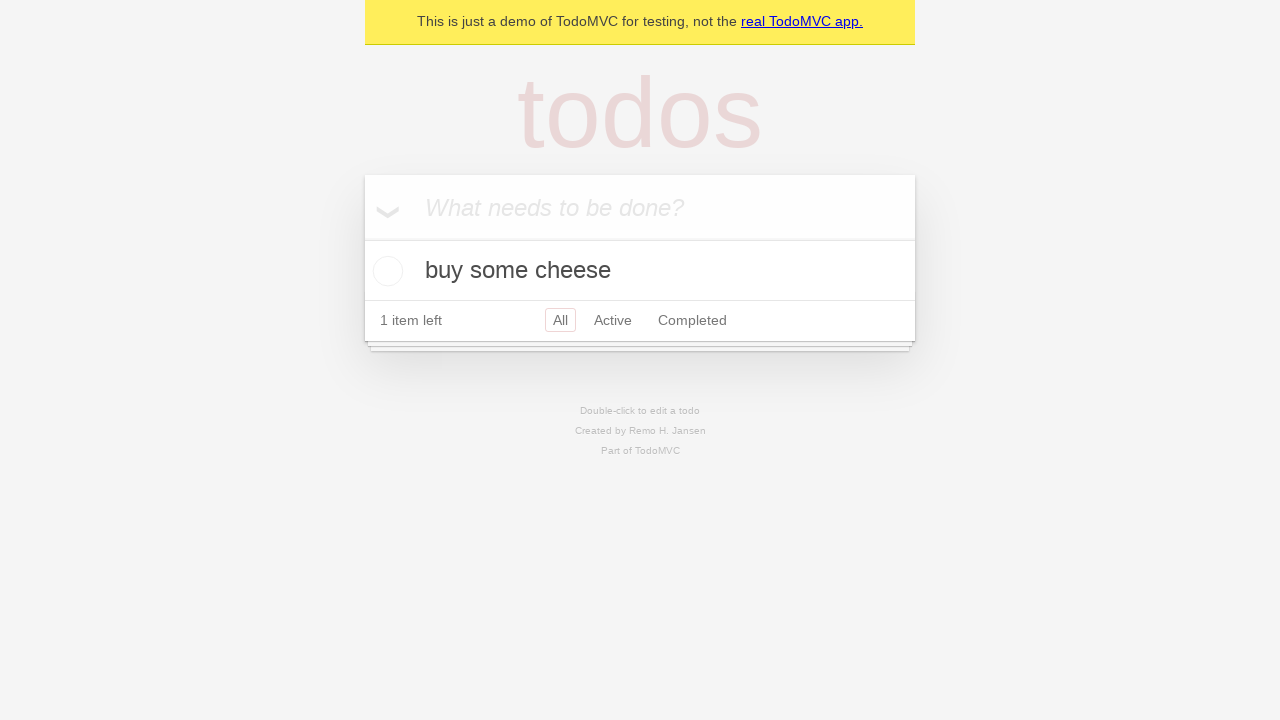

Filled todo input with 'feed the cat' on internal:attr=[placeholder="What needs to be done?"i]
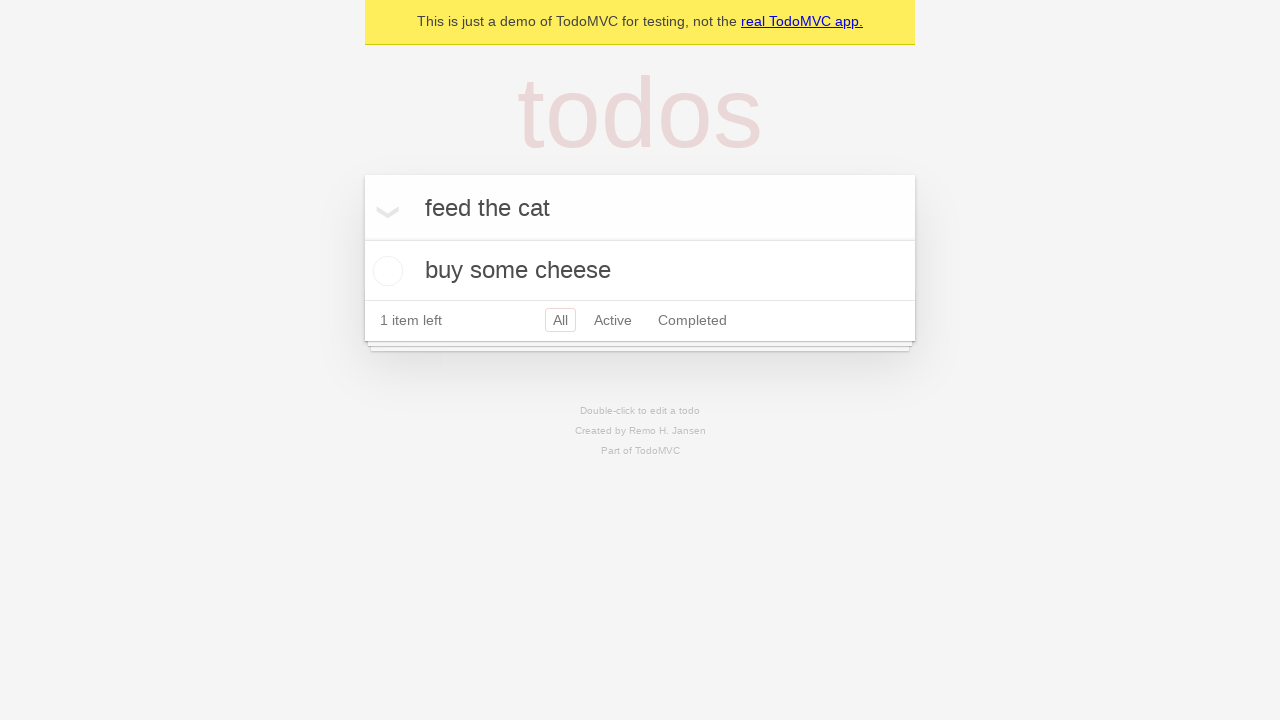

Pressed Enter to create second todo item on internal:attr=[placeholder="What needs to be done?"i]
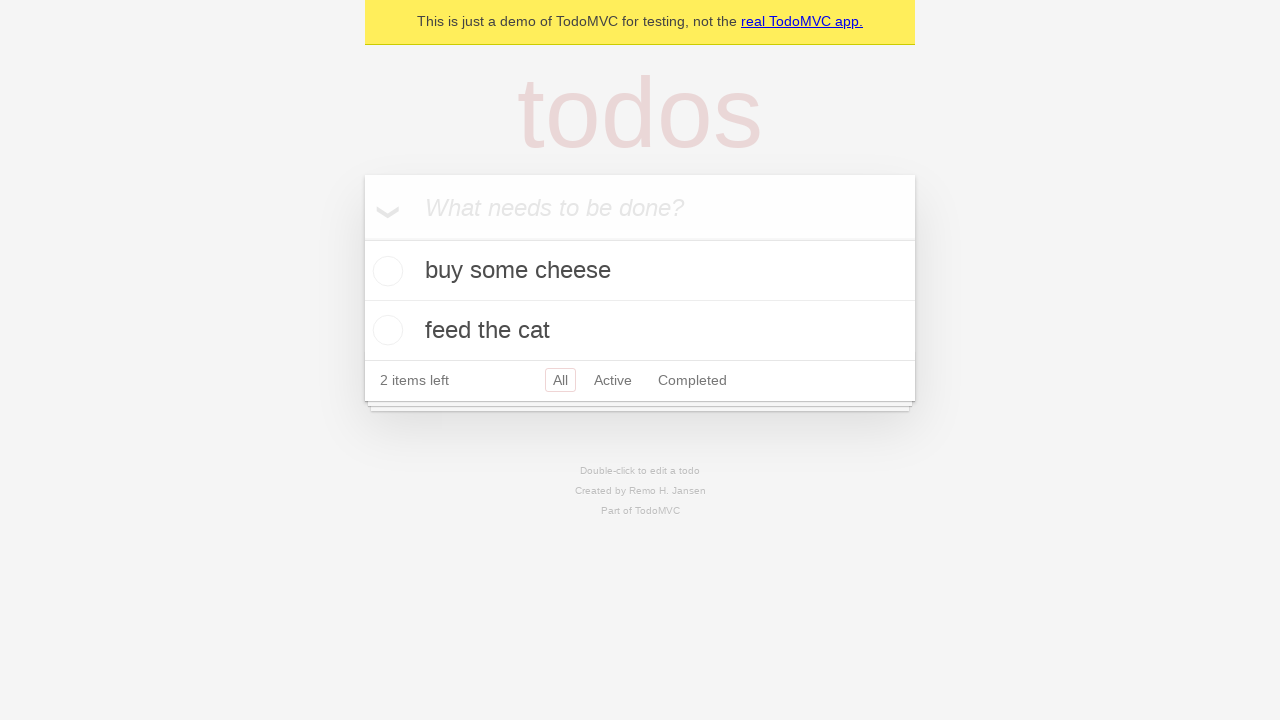

Located first todo item
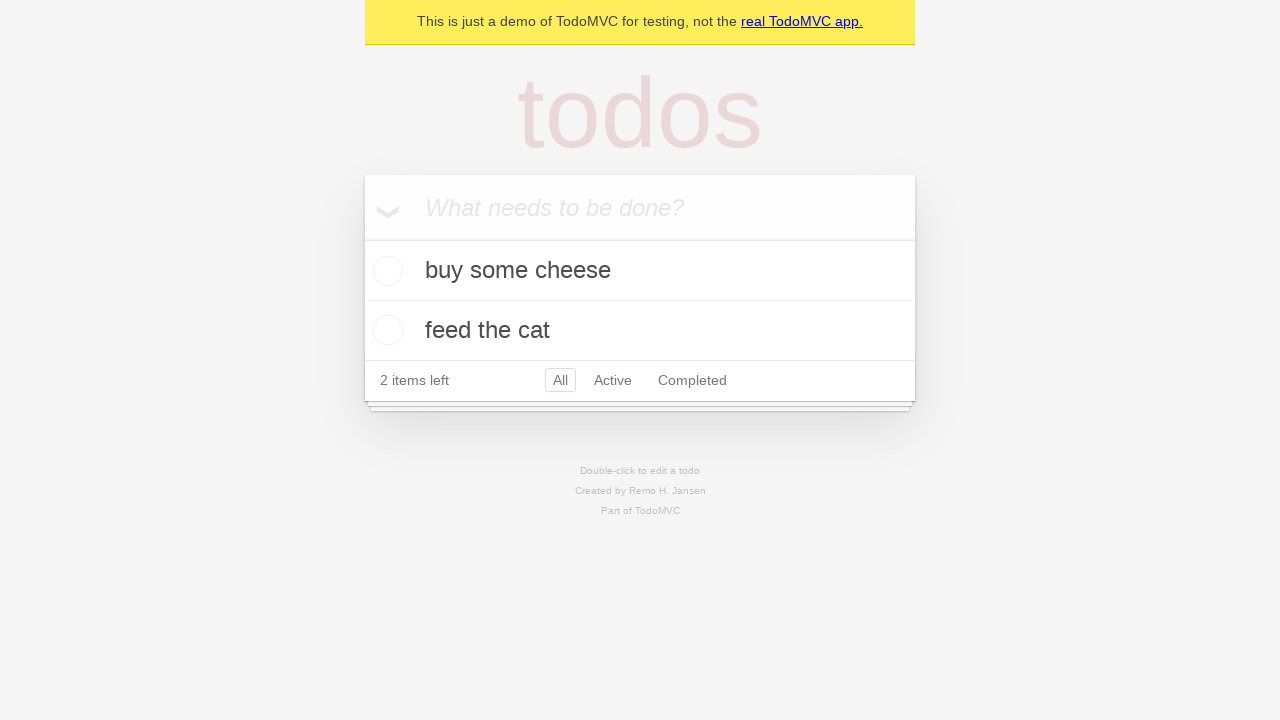

Checked checkbox to mark first todo as complete at (385, 271) on internal:testid=[data-testid="todo-item"s] >> nth=0 >> internal:role=checkbox
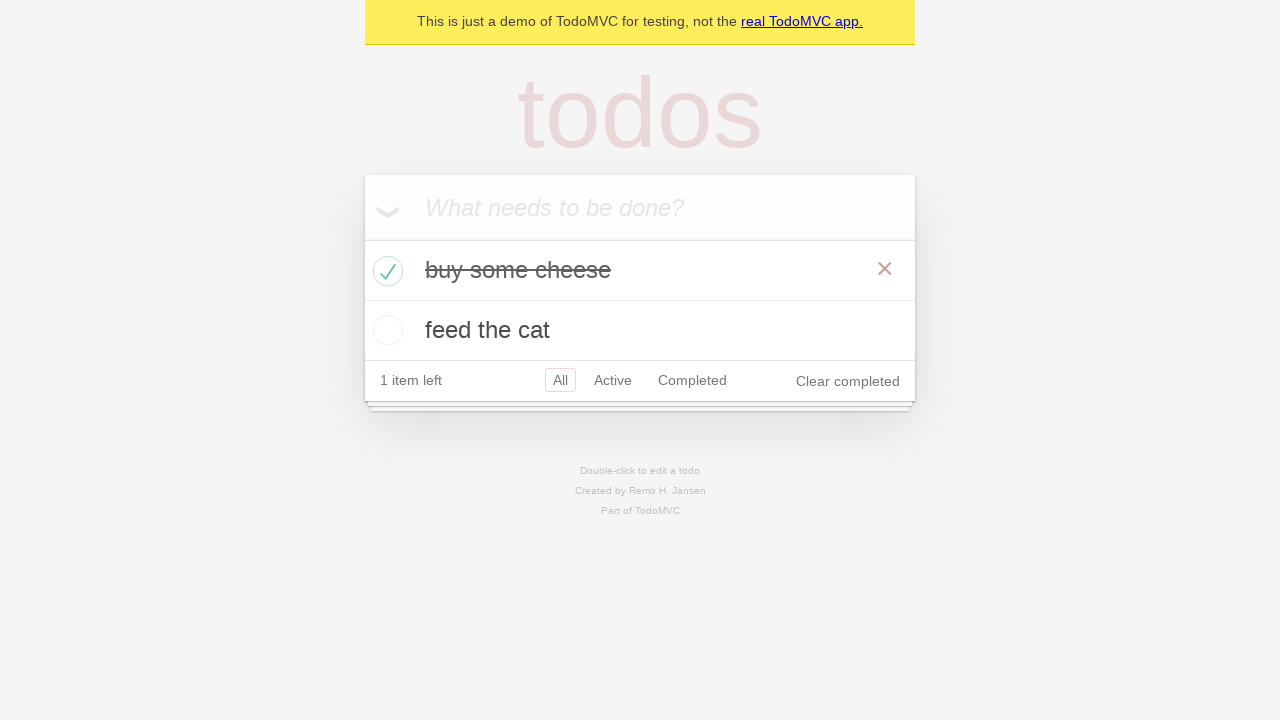

Unchecked checkbox to un-mark first todo as complete at (385, 271) on internal:testid=[data-testid="todo-item"s] >> nth=0 >> internal:role=checkbox
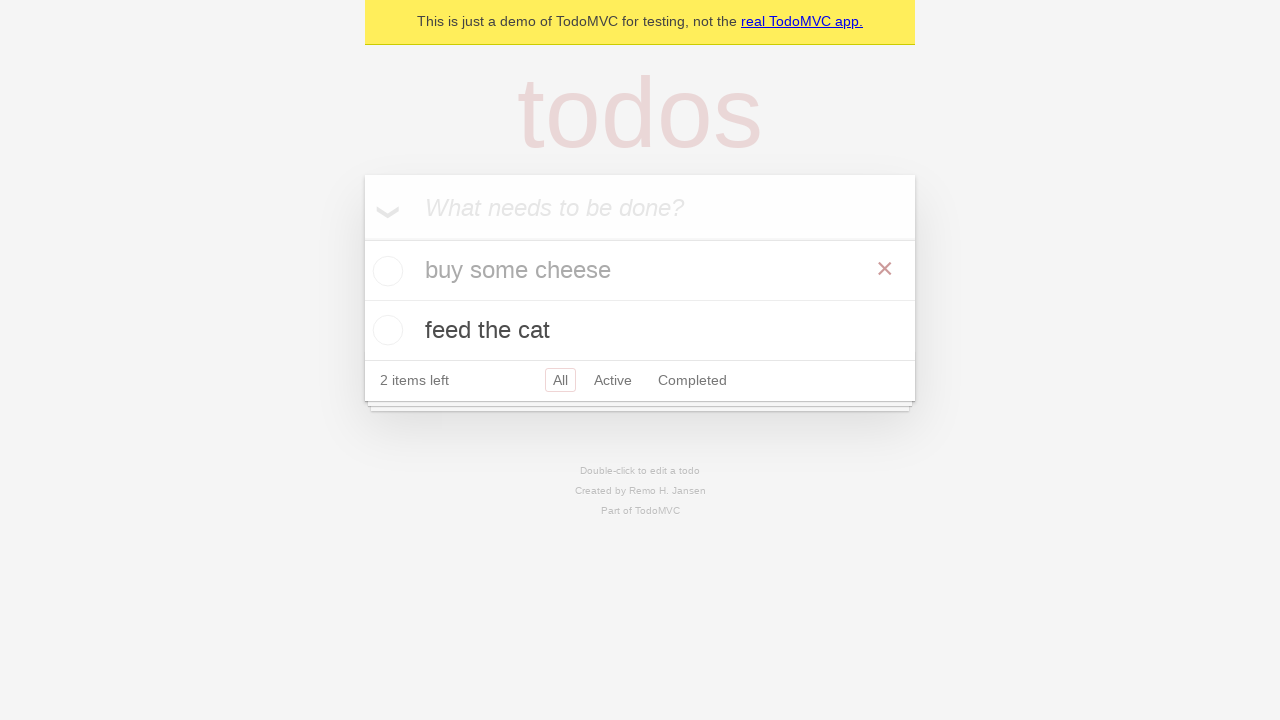

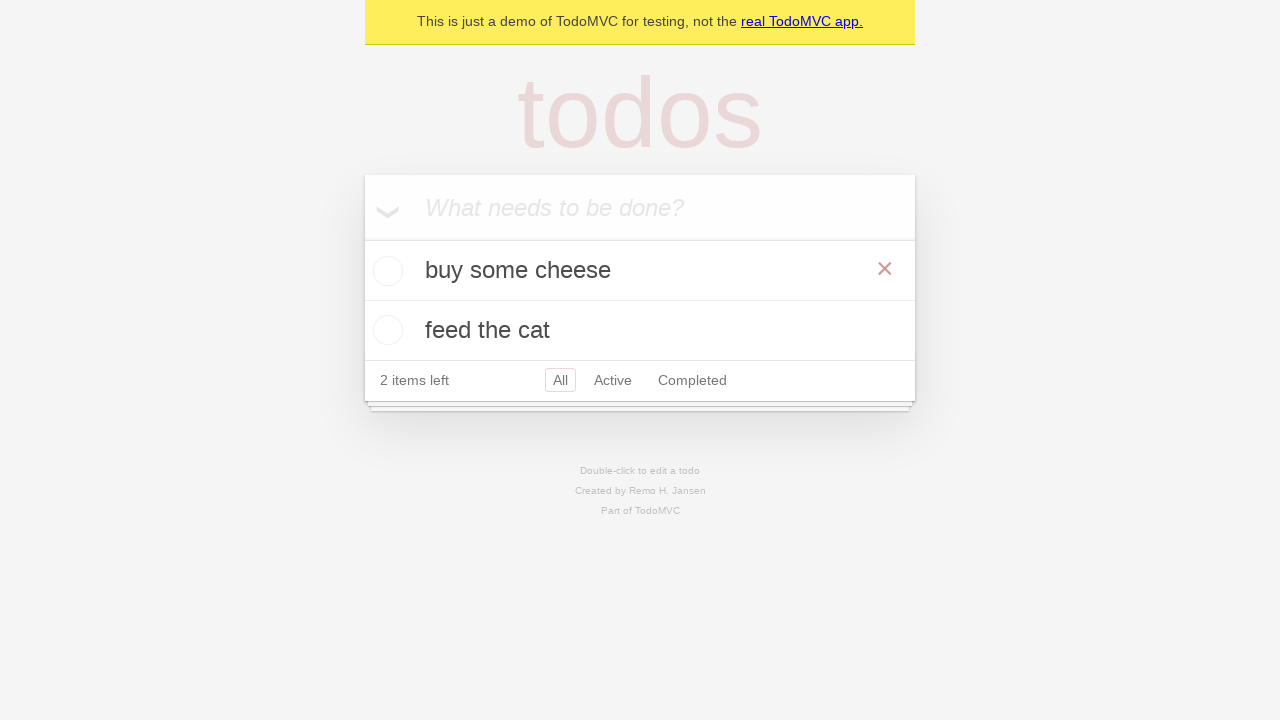